Tests dynamic loading by clicking Start button and immediately verifying the loaded text without any wait

Starting URL: https://automationfc.github.io/dynamic-loading/

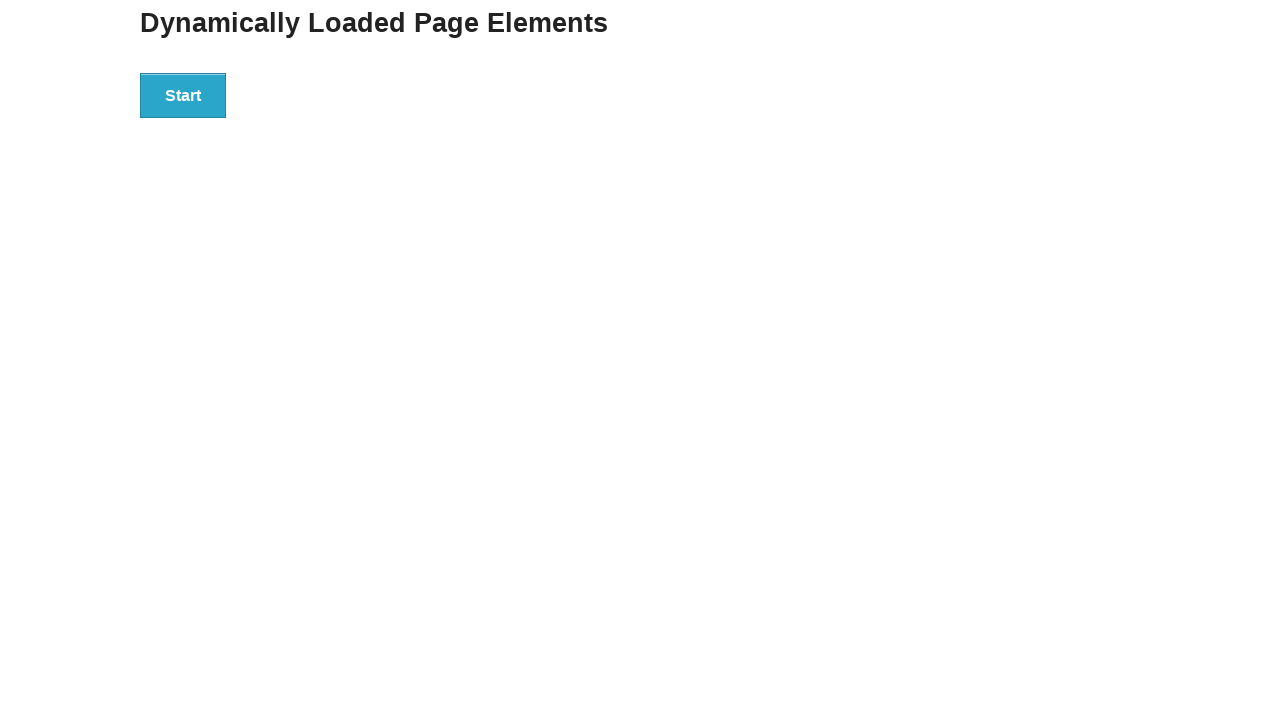

Clicked Start button to trigger dynamic loading at (183, 95) on xpath=//button[text()='Start']
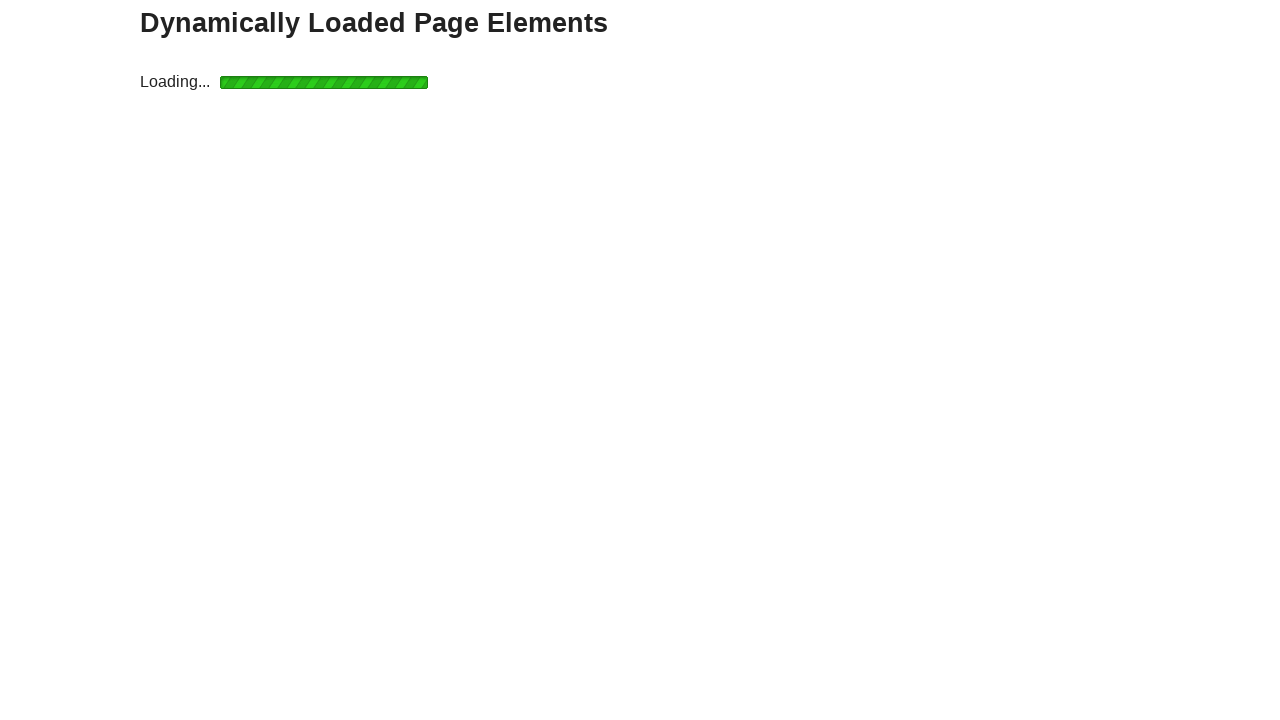

Verified that loaded text equals 'Hello World!'
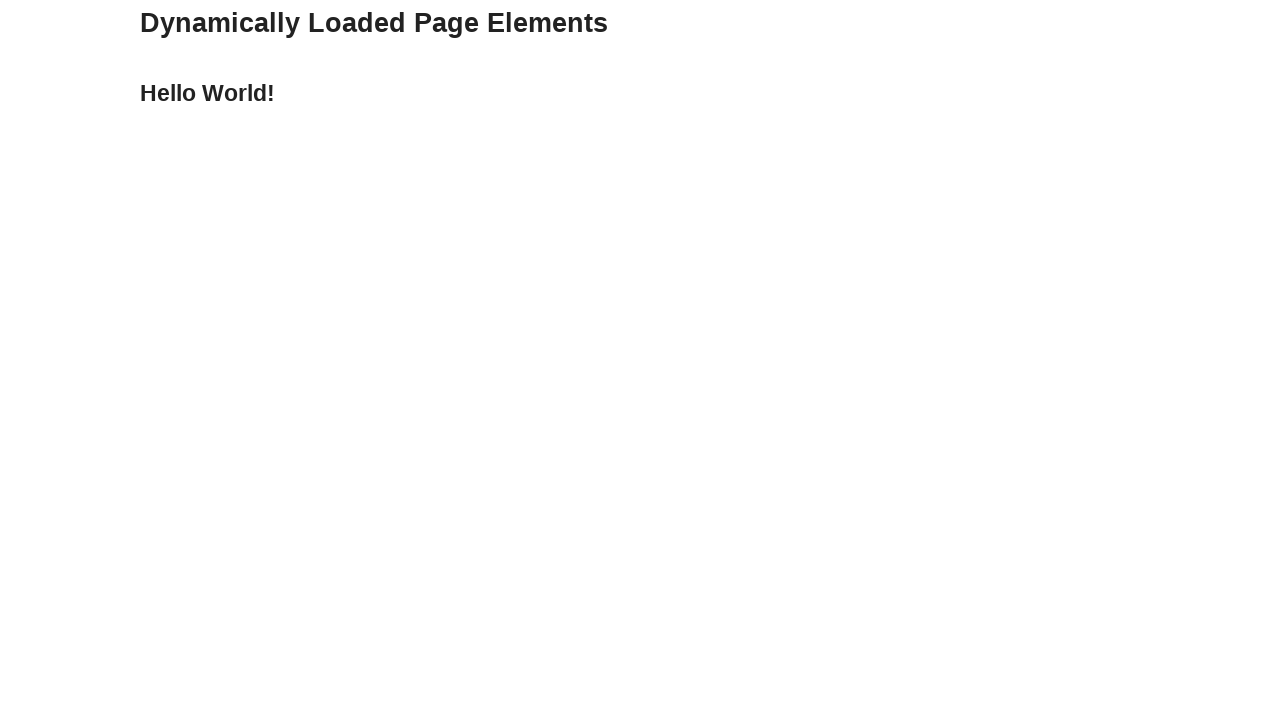

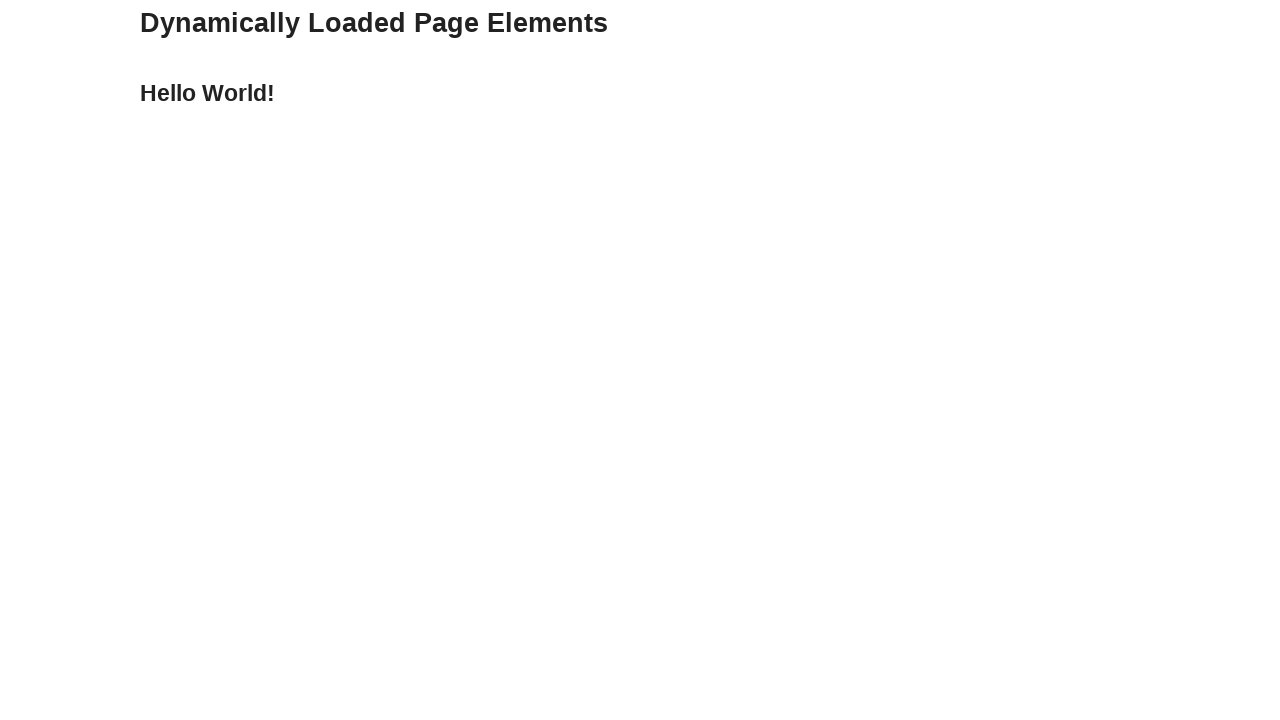